Tests clicking buttons multiple times to generate messages, then verifies the messages appear in different list sections using chained locators

Starting URL: https://eviltester.github.io/supportclasses/

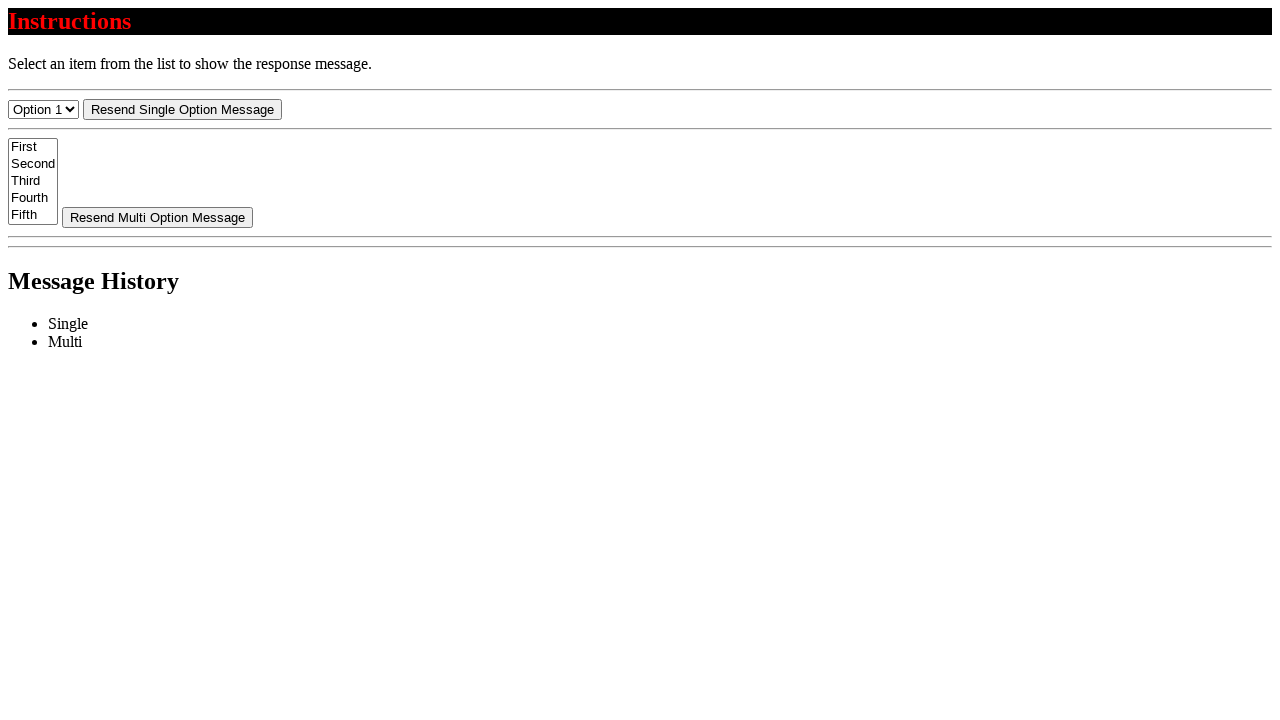

Clicked resend-select button (1 of 4) at (182, 109) on #resend-select
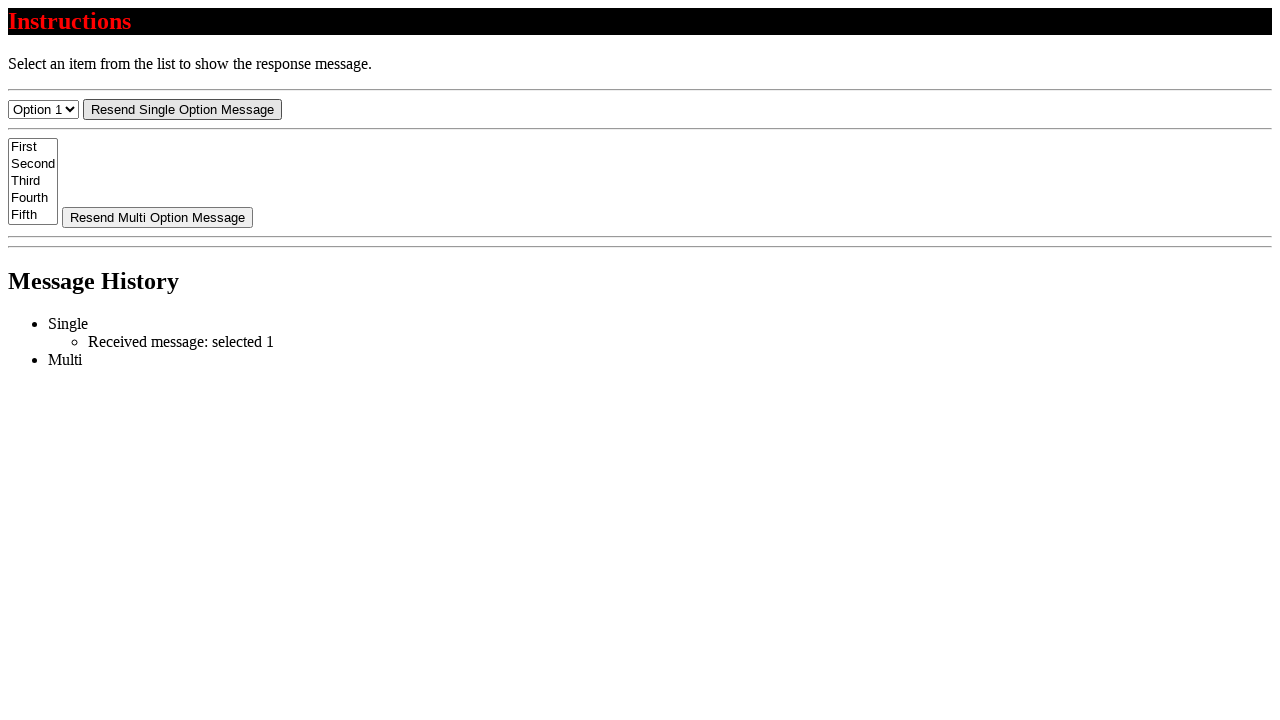

Clicked resend-select button (2 of 4) at (182, 109) on #resend-select
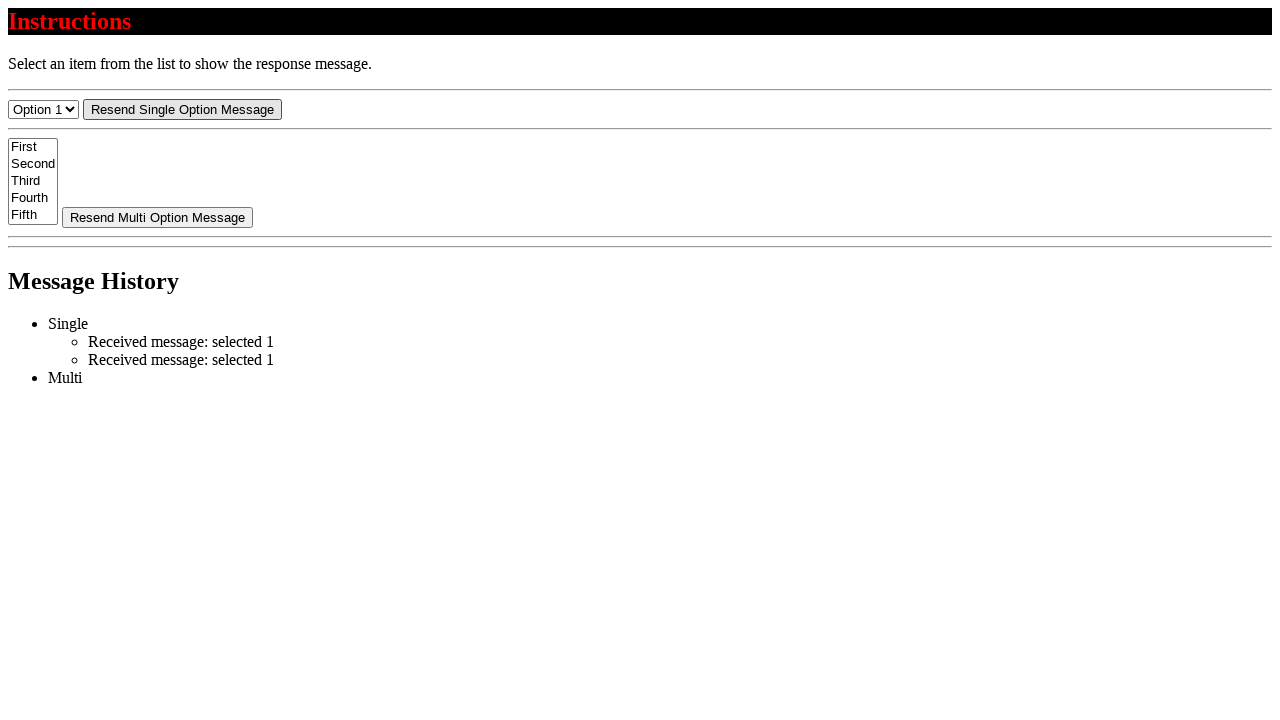

Clicked resend-select button (3 of 4) at (182, 109) on #resend-select
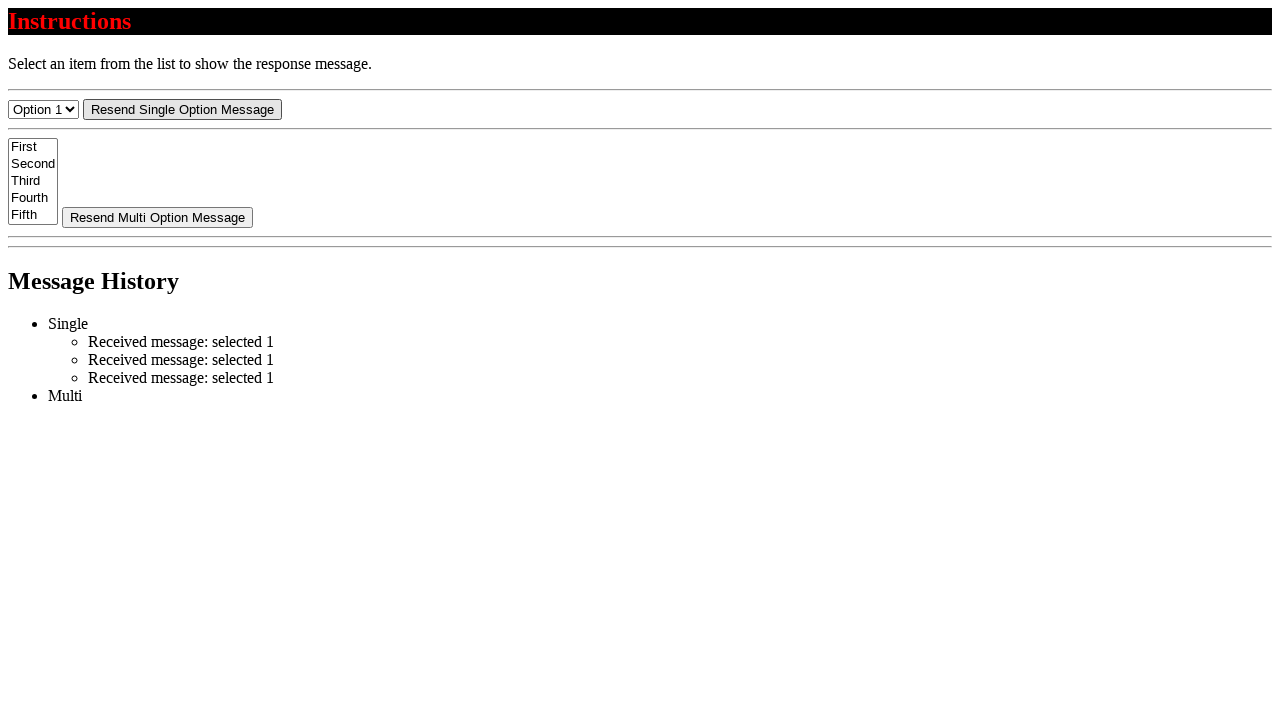

Clicked resend-select button (4 of 4) at (182, 109) on #resend-select
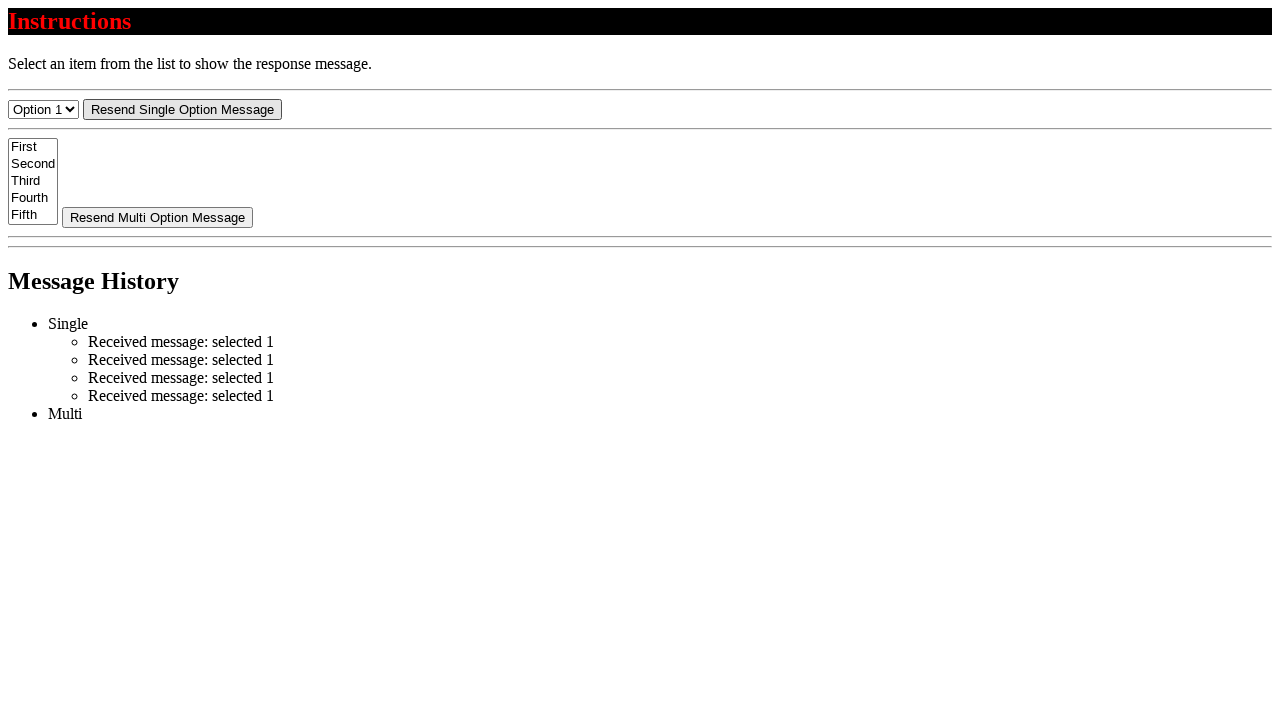

Clicked resend-multi button (1 of 2) at (158, 217) on #resend-multi
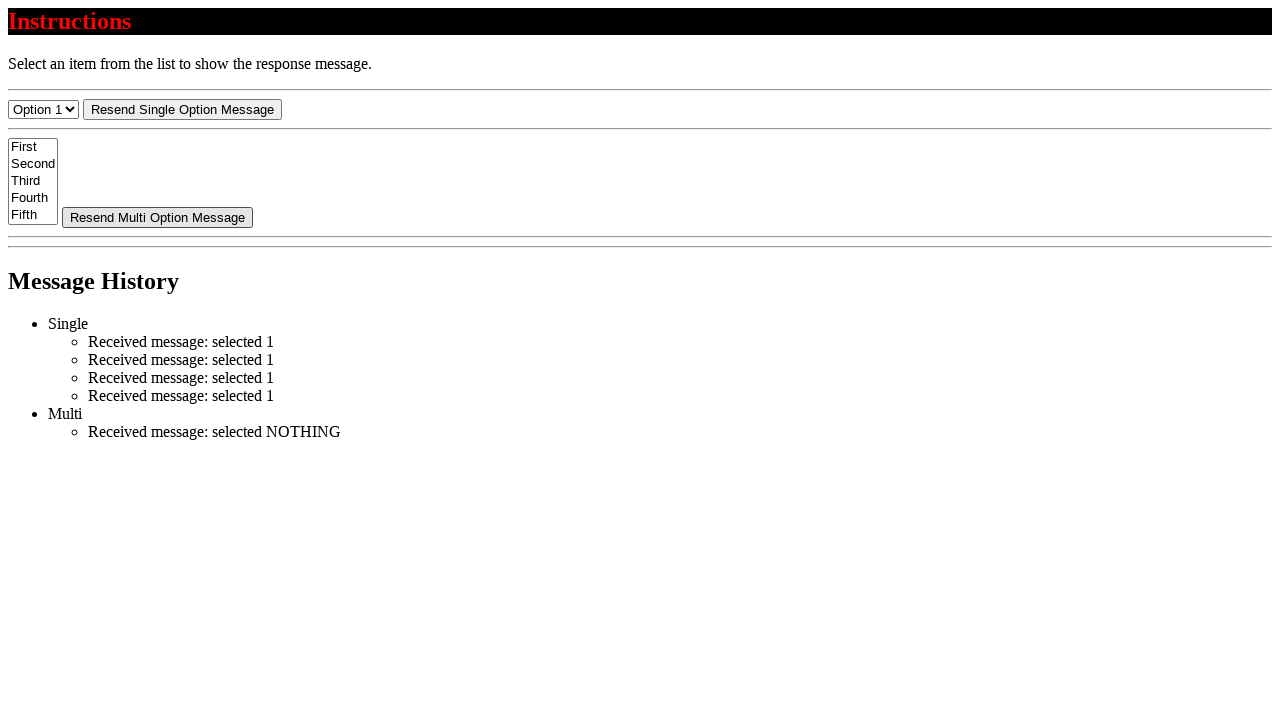

Clicked resend-multi button (2 of 2) at (158, 217) on #resend-multi
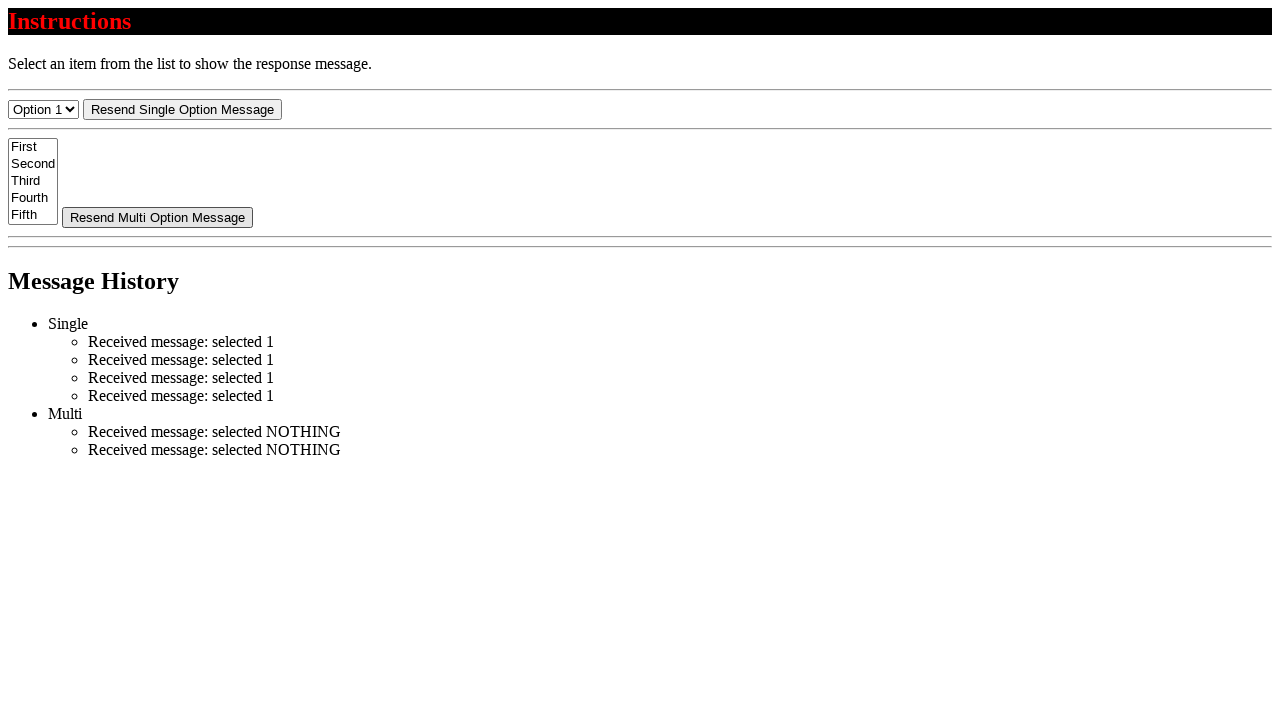

Messages appeared in single list section
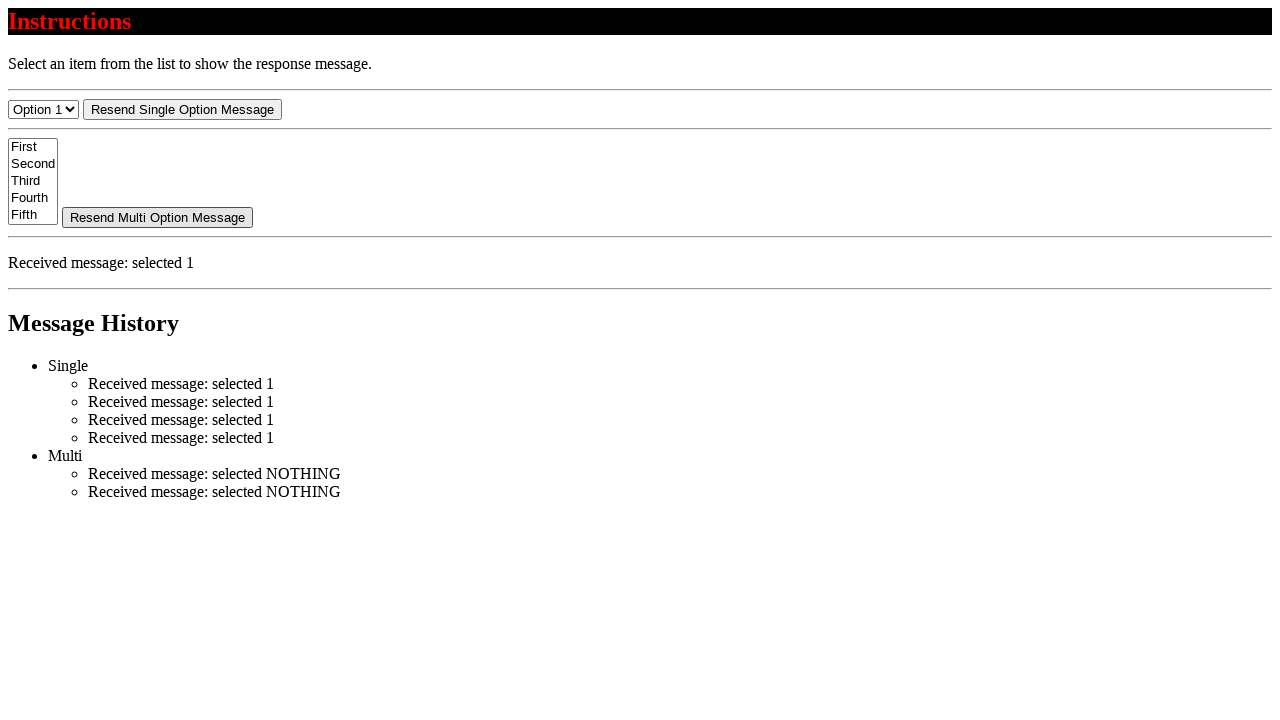

Messages appeared in multi list section
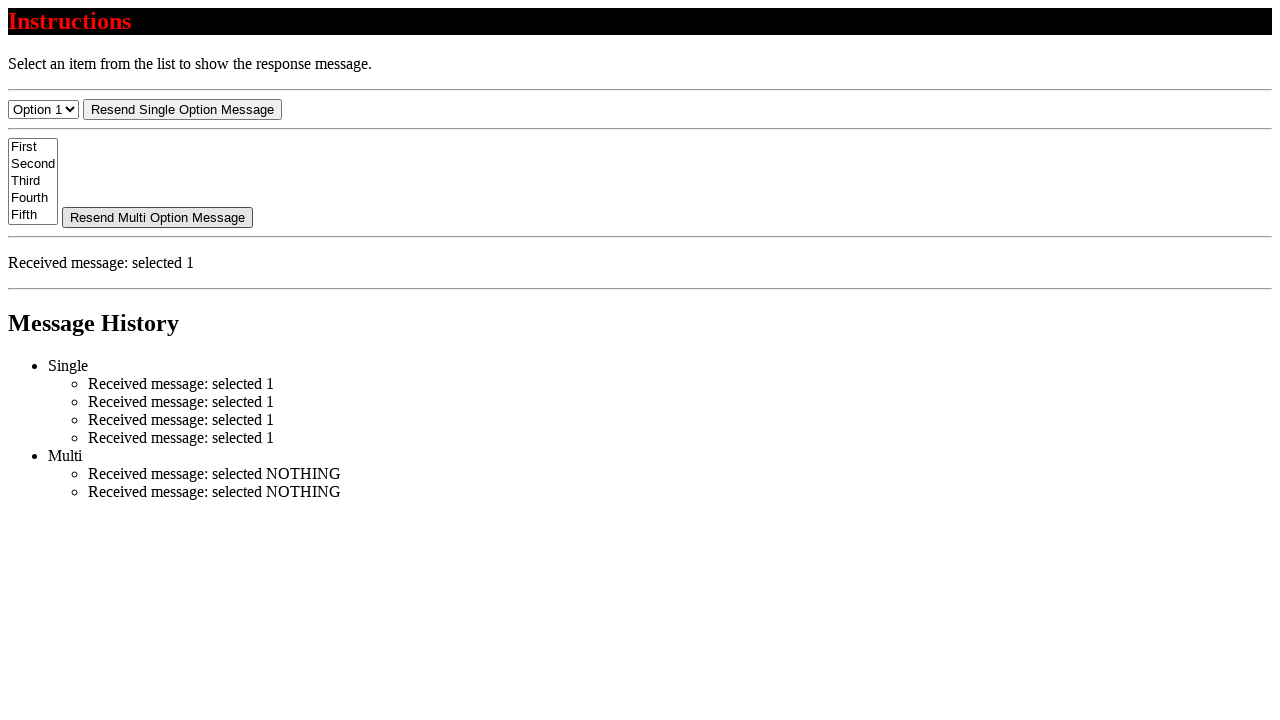

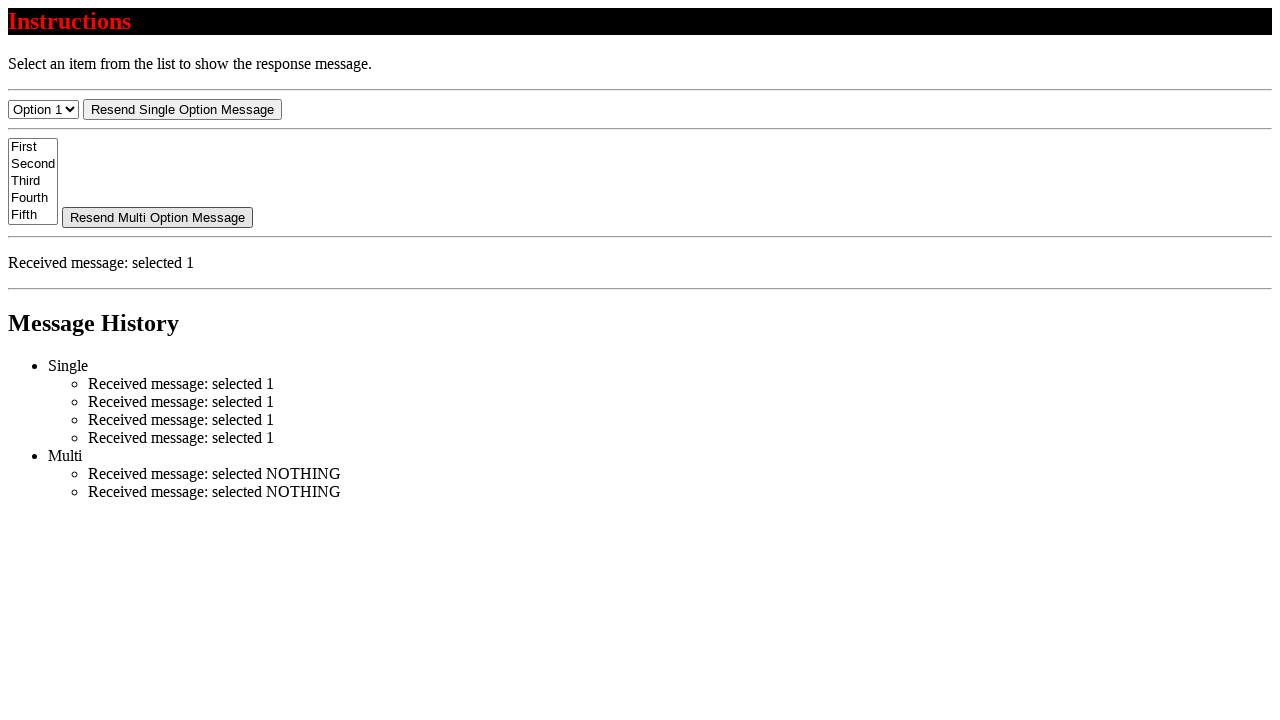